Tests double-click functionality by performing a double-click action on a button element

Starting URL: https://demoqa.com/buttons

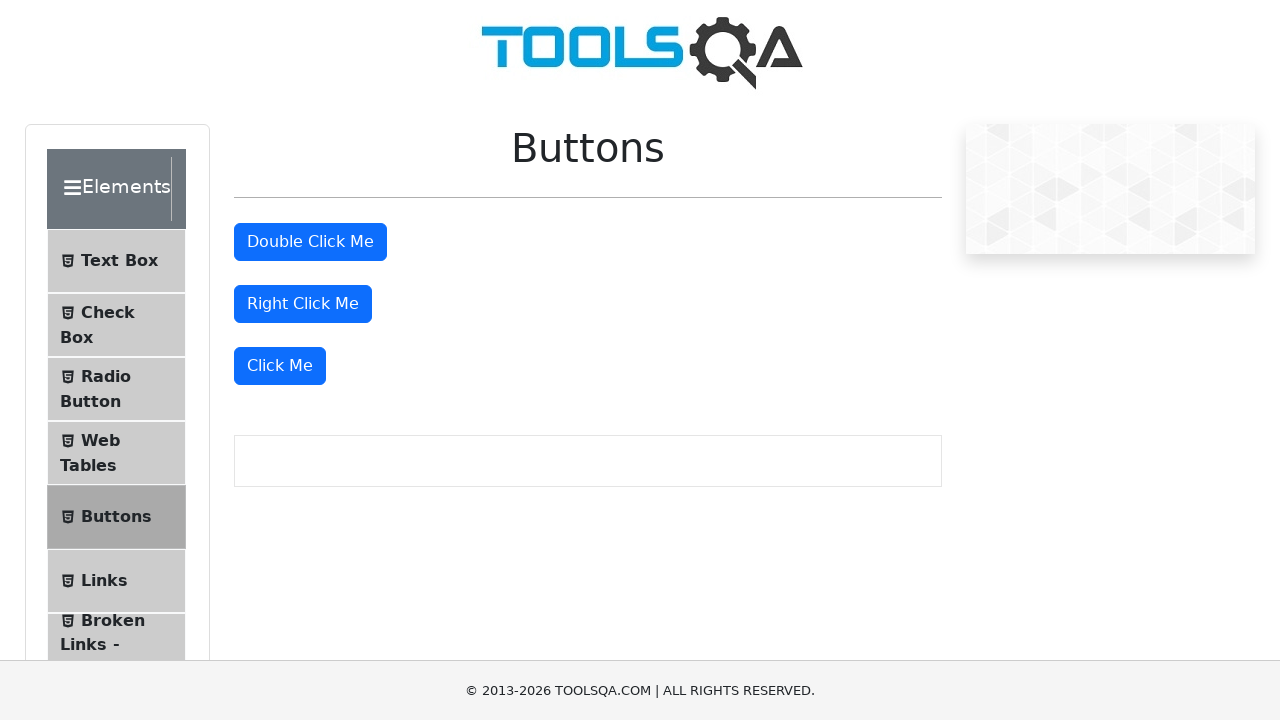

Double-clicked the double-click button at (310, 242) on #doubleClickBtn
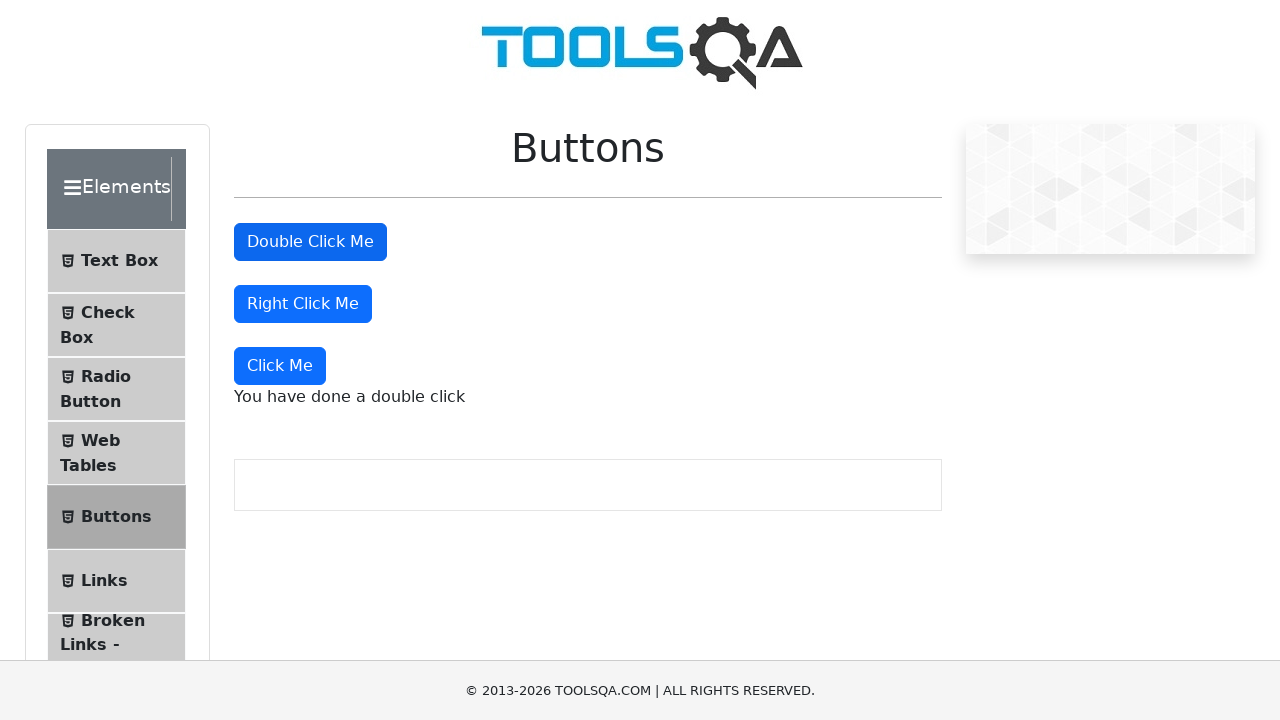

Double-click result message appeared
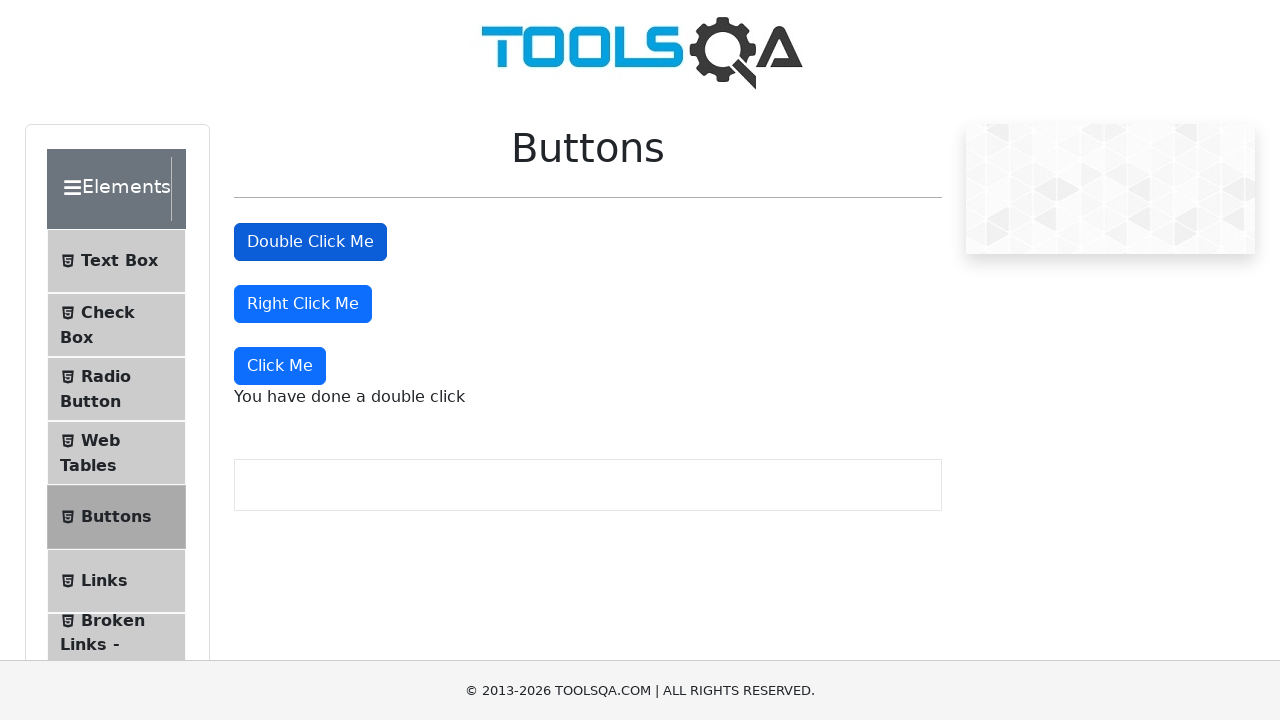

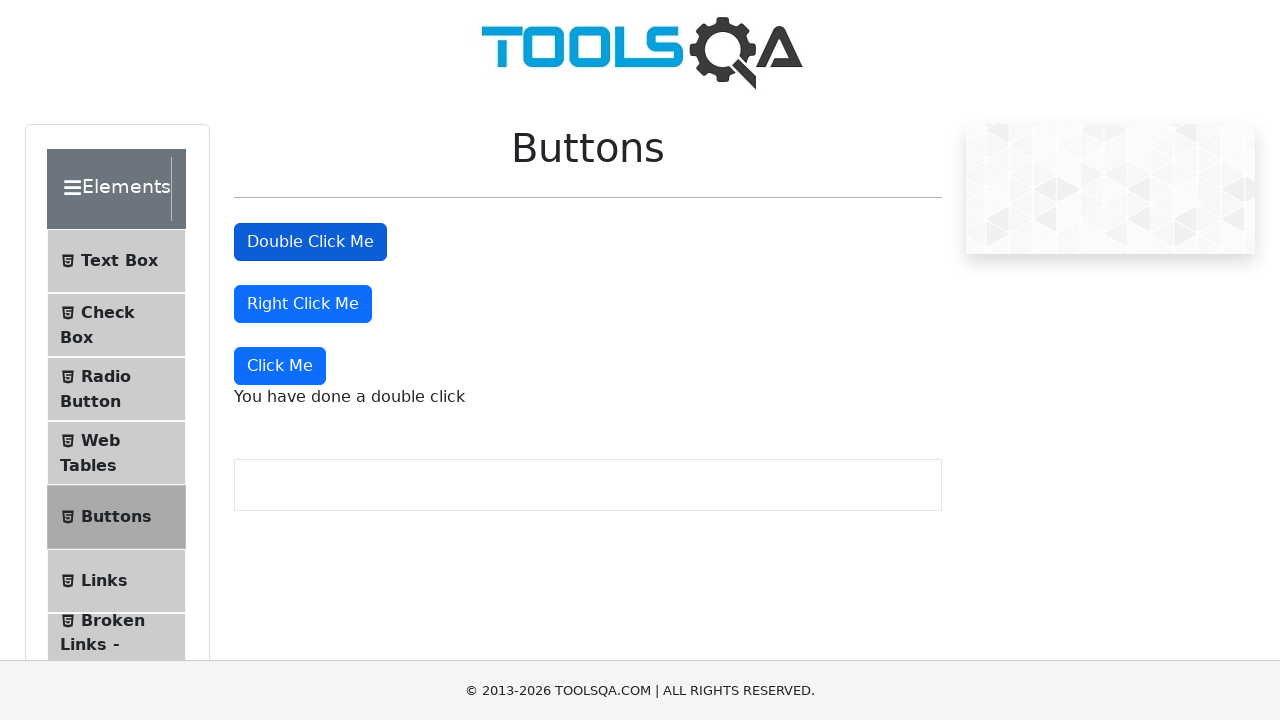